Tests table sorting functionality by clicking on the dues column header and verifying the sort order

Starting URL: http://the-internet.herokuapp.com/tables

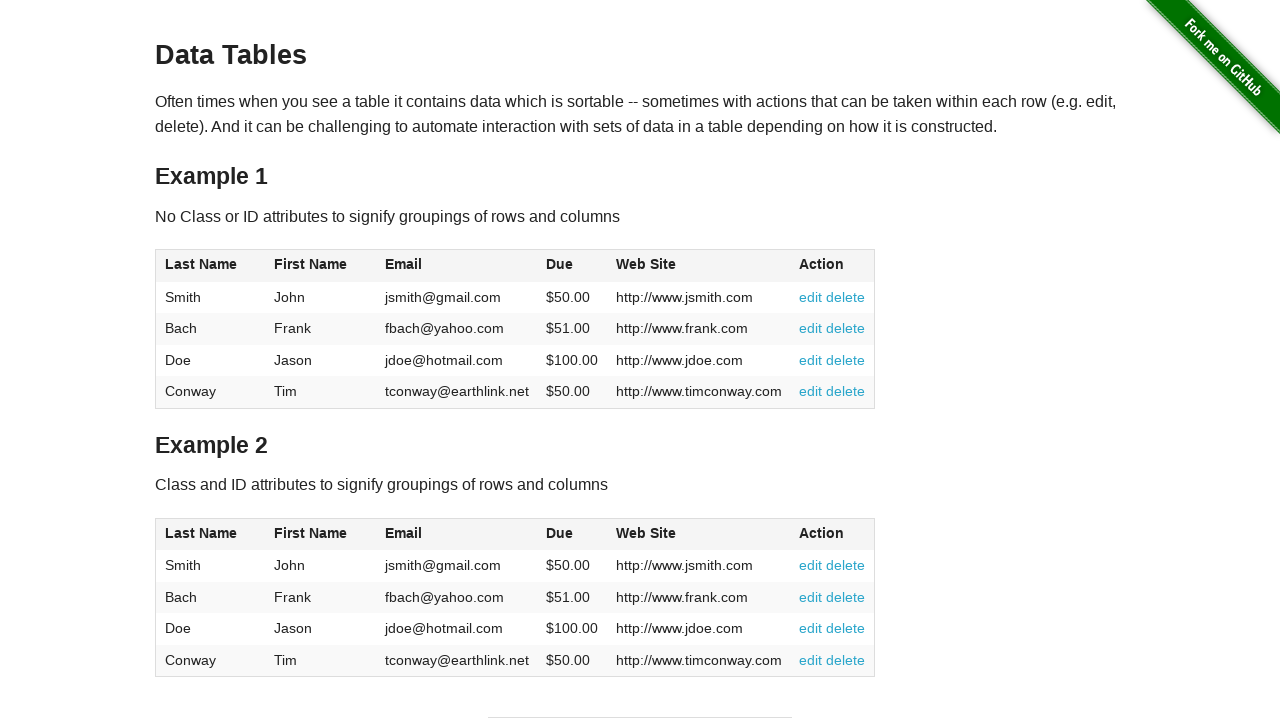

Clicked on the dues column header to sort at (560, 533) on xpath=//span[@class='dues']
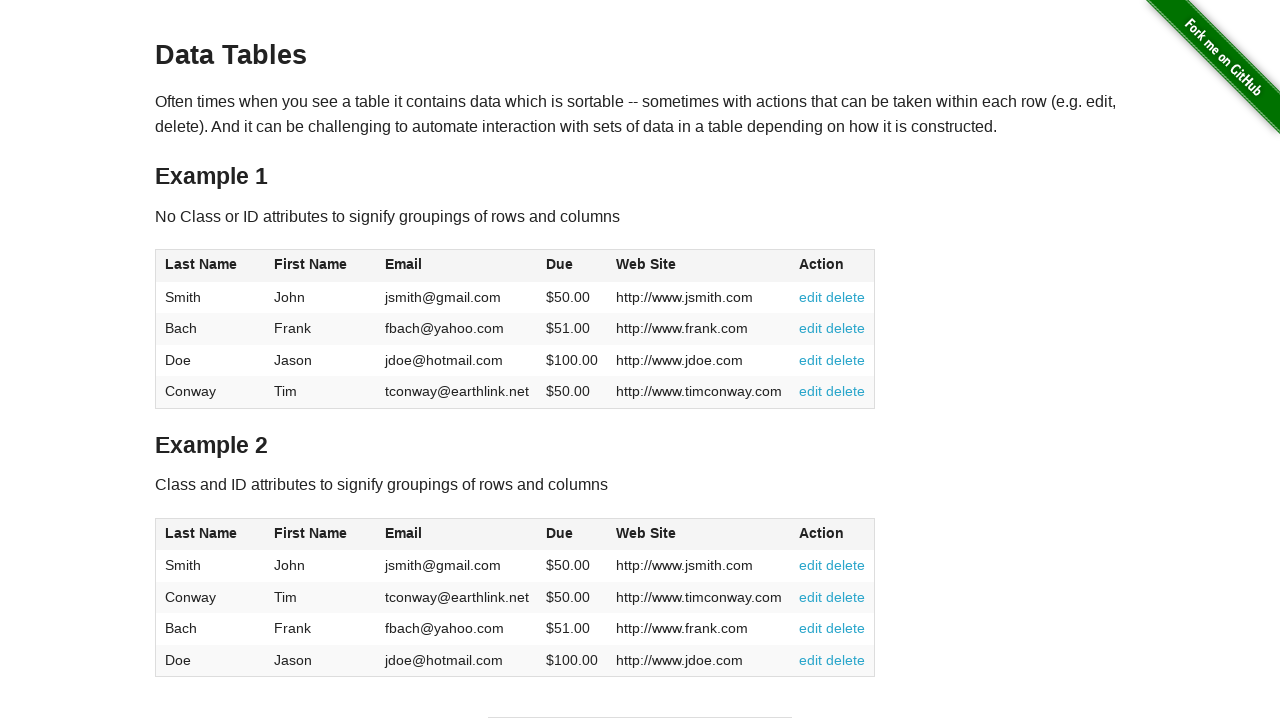

Waited for table to re-render after sorting
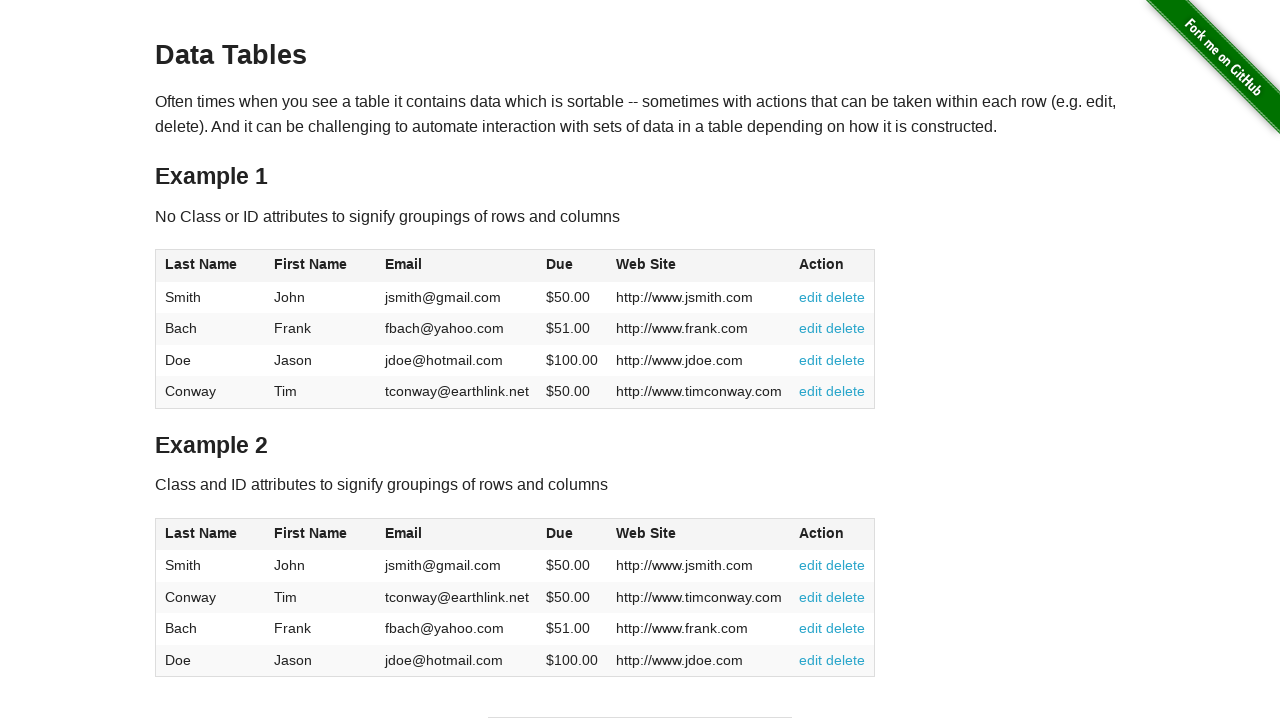

Retrieved all dues column elements to verify sort order
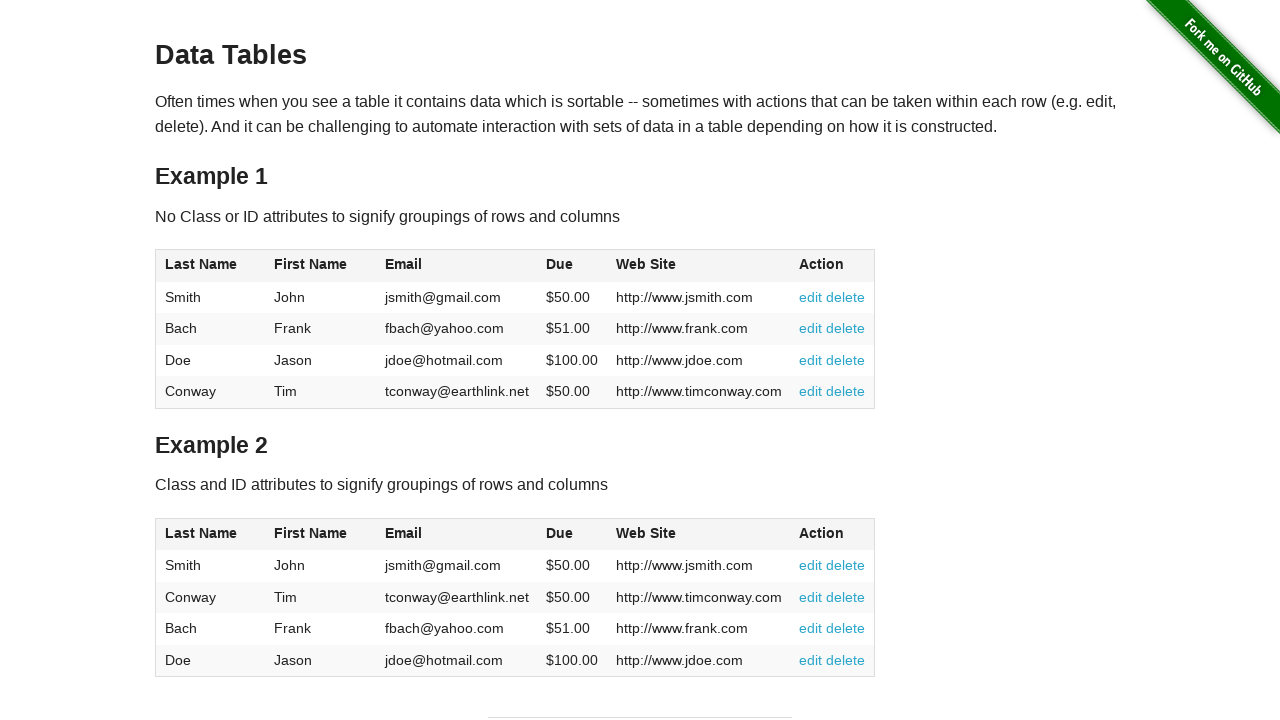

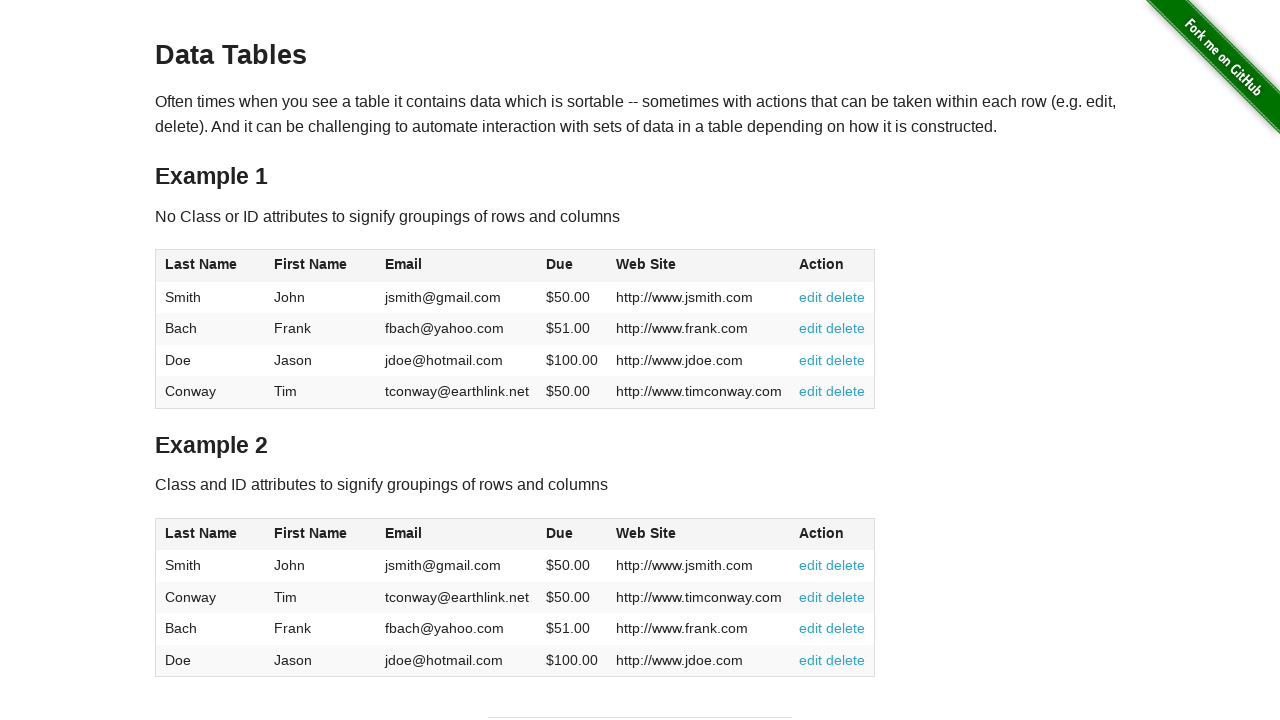